Tests checkbox element states (displayed, enabled, selected) and clicks on checkboxes to verify selection status changes

Starting URL: http://samples.gwtproject.org/samples/Showcase/Showcase.html#!CwCheckBox

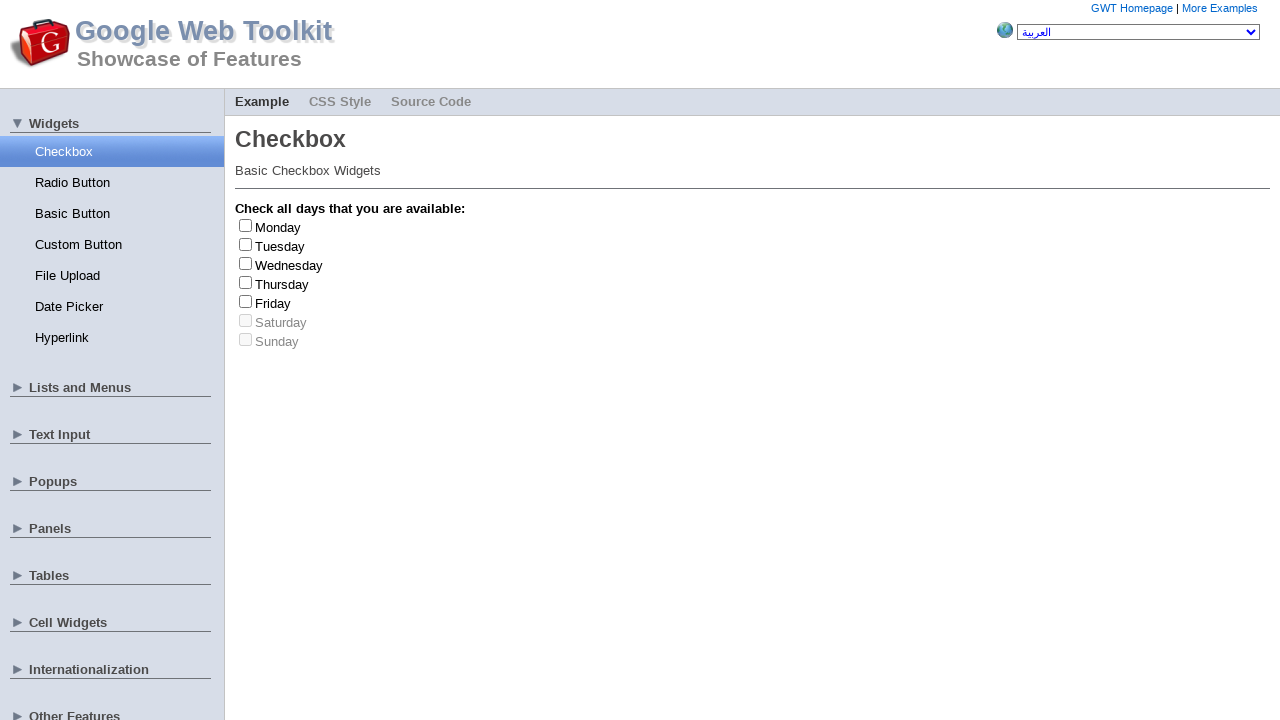

Located Tuesday checkbox element
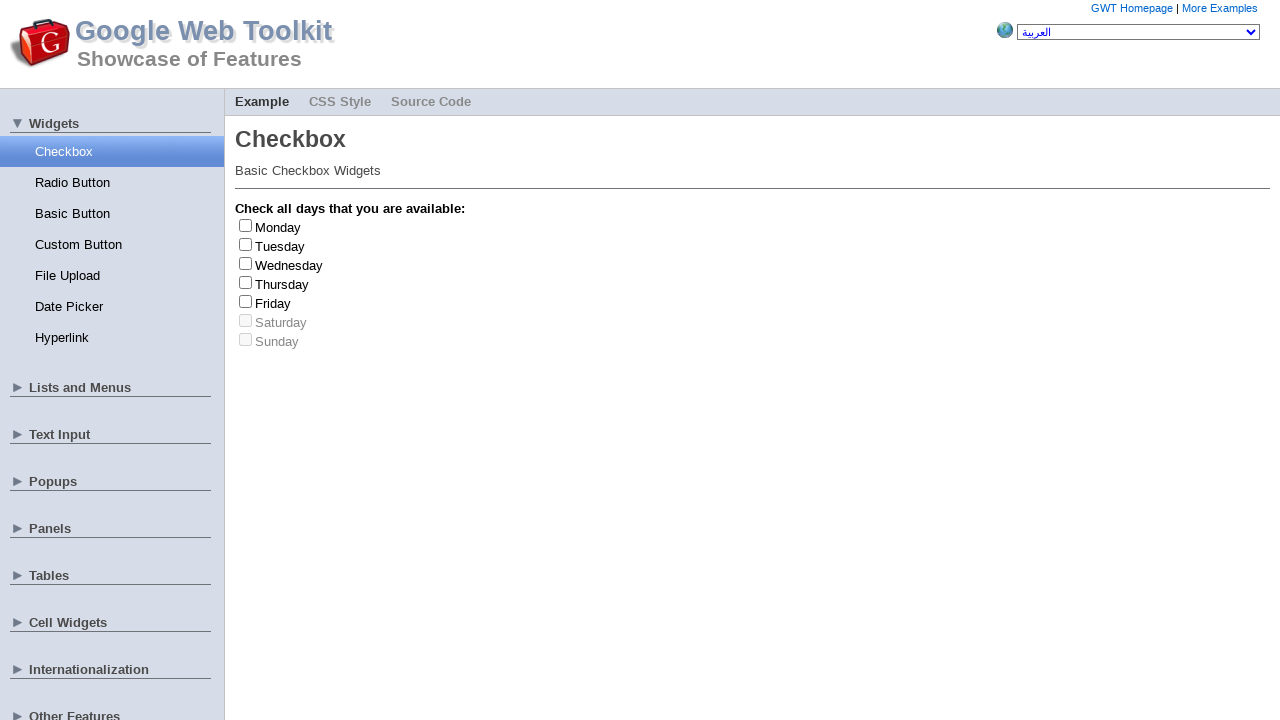

Clicked Tuesday checkbox to toggle its state at (246, 244) on #gwt-debug-cwCheckBox-Tuesday-input
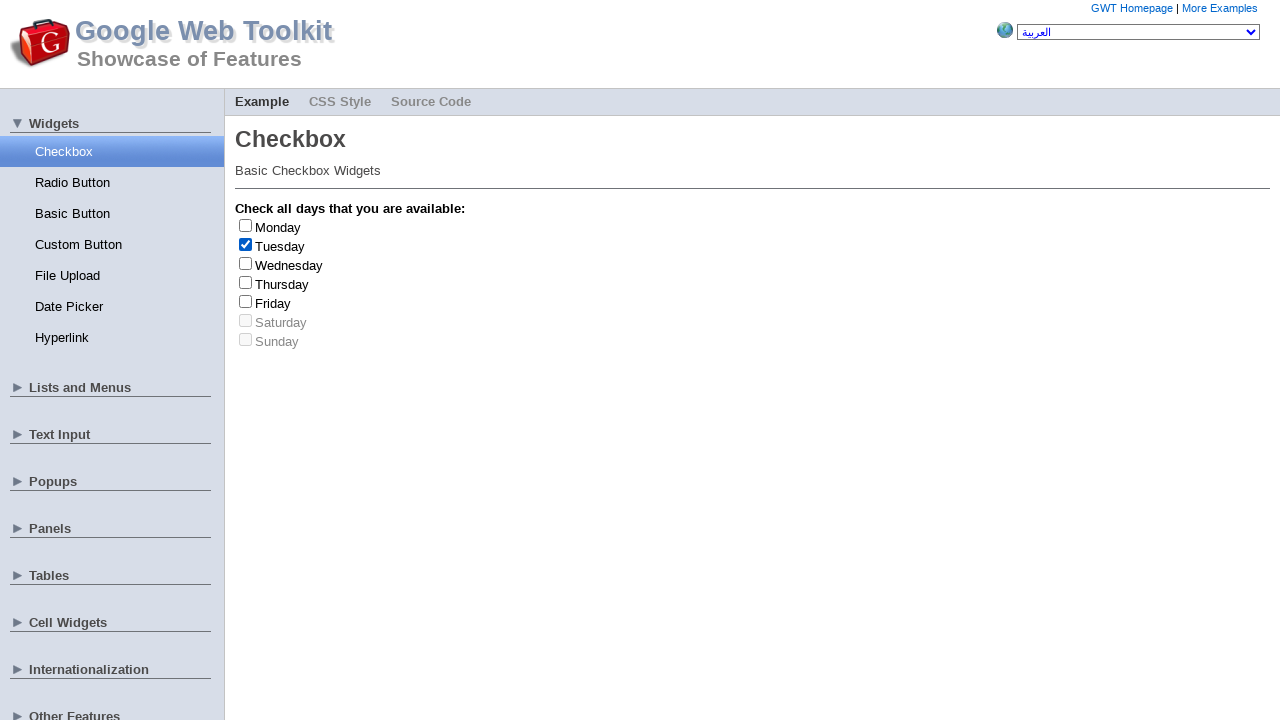

Located Saturday checkbox element
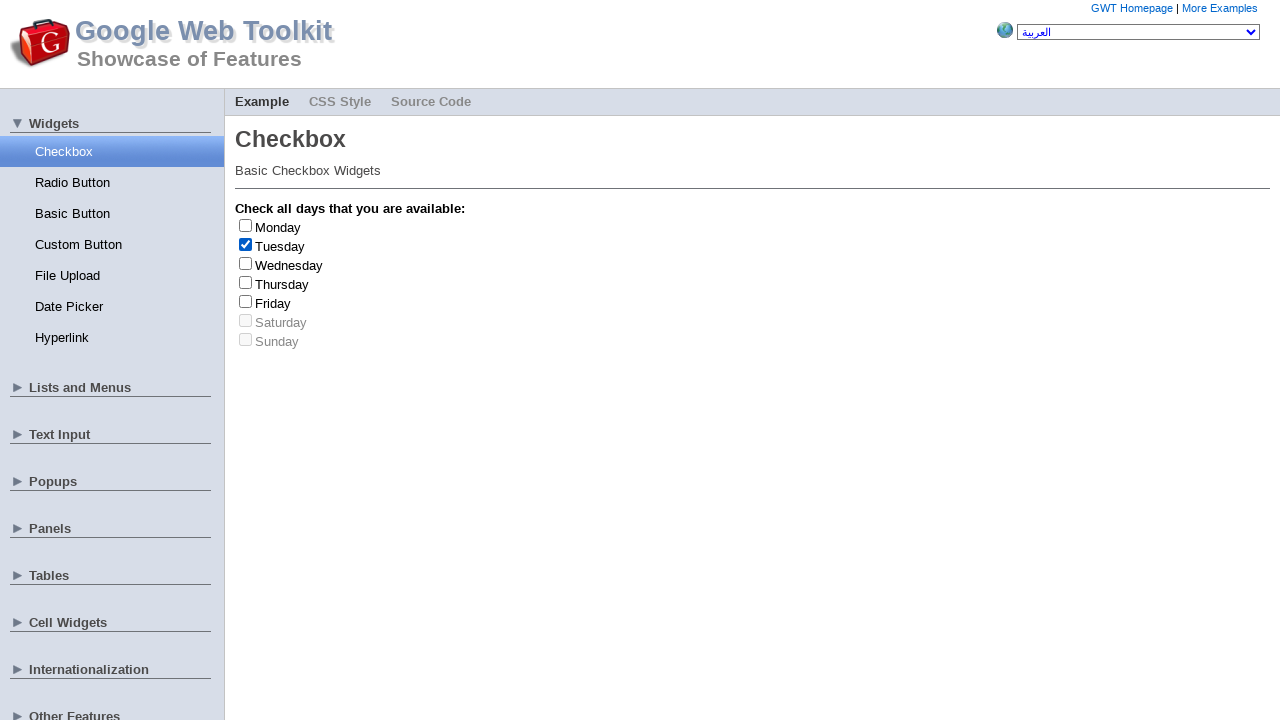

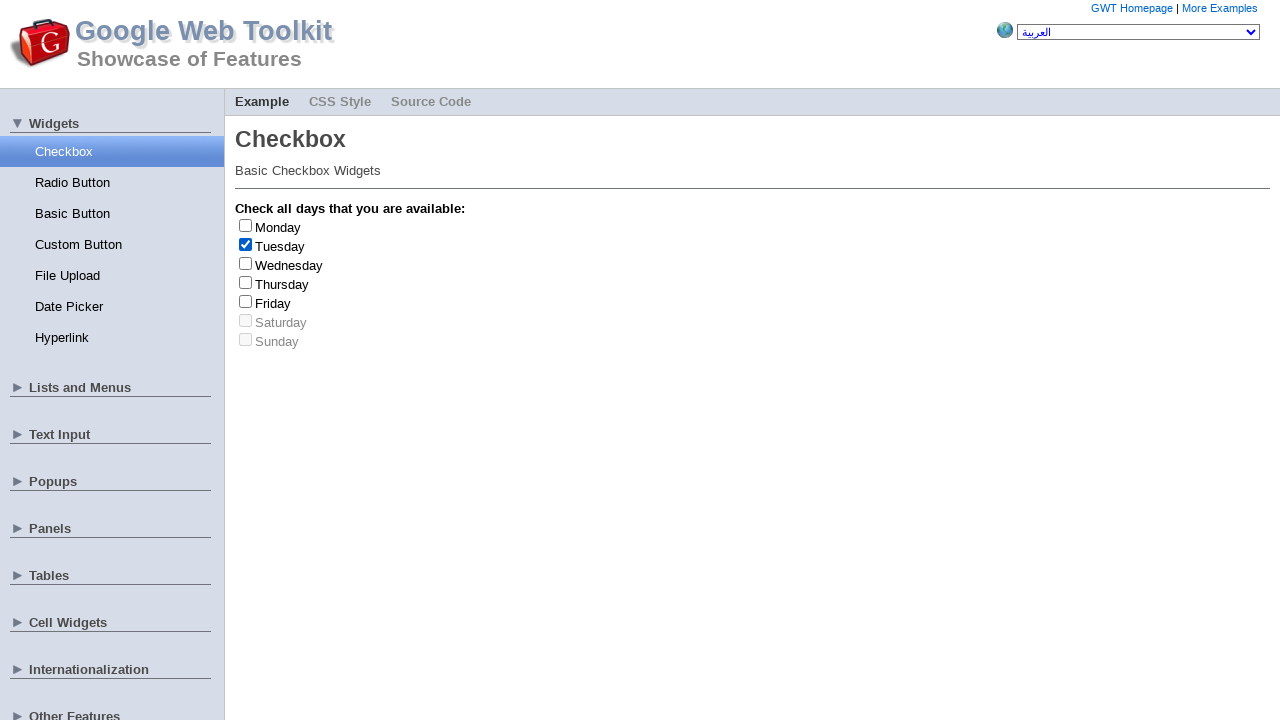